Tests dynamic controls functionality by toggling an input field's enabled state and then entering text into it

Starting URL: https://v1.training-support.net/selenium/dynamic-controls

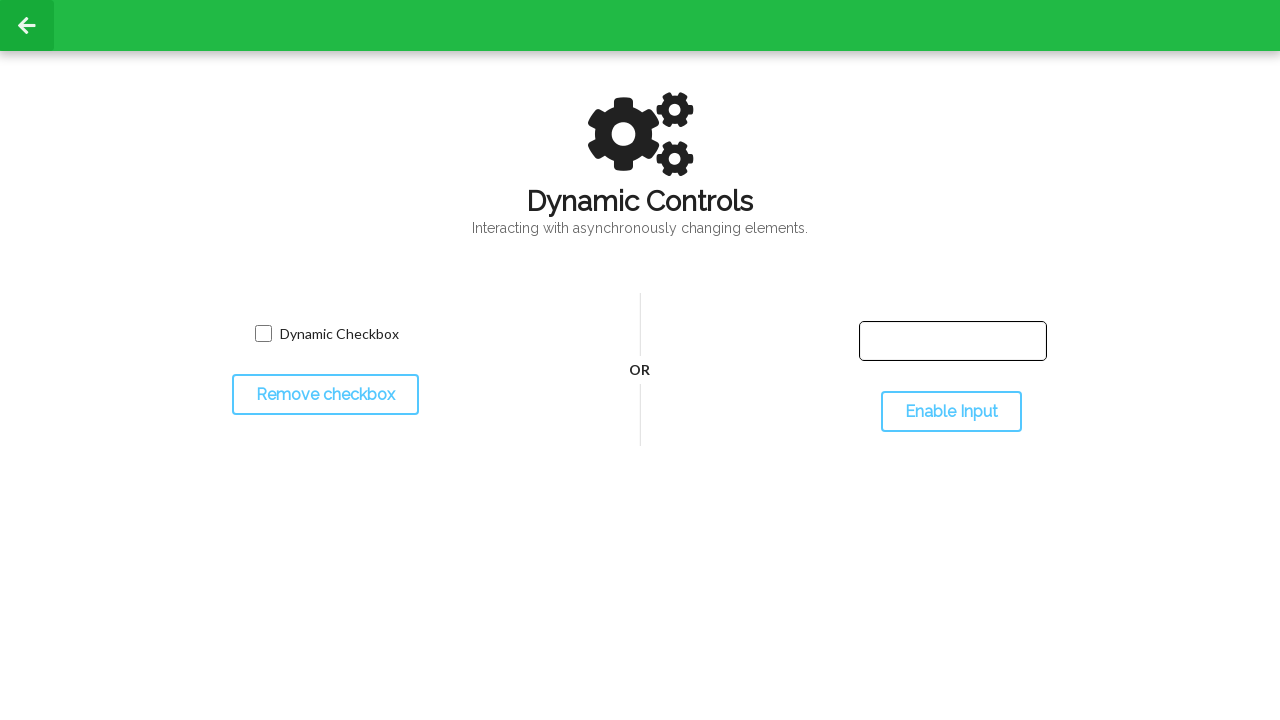

Located the input text box element
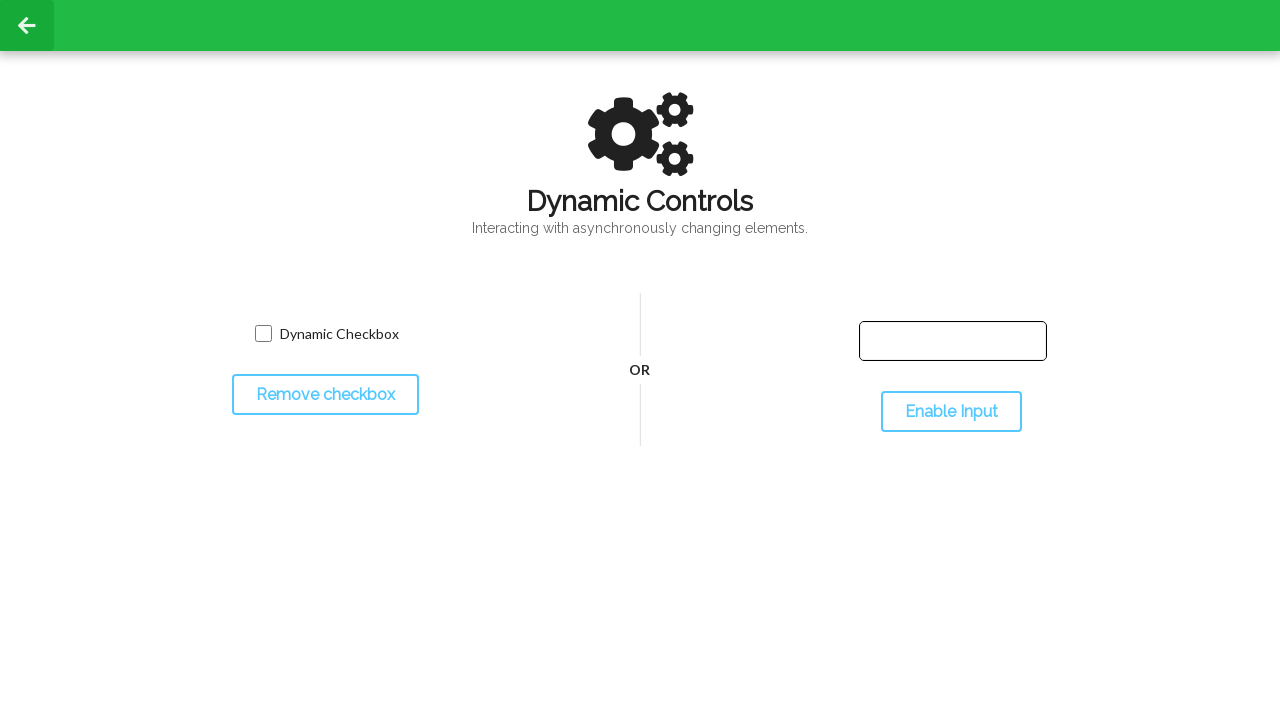

Clicked the toggle input button to enable the text box at (951, 412) on #toggleInput
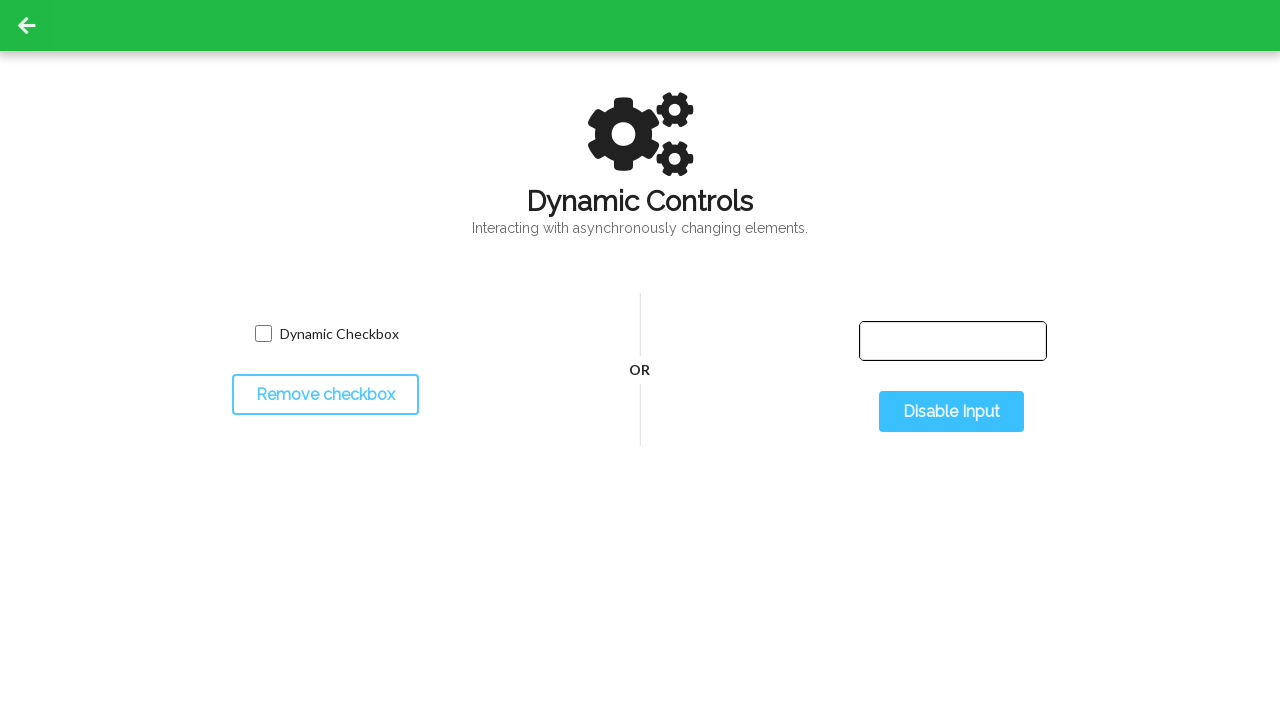

Text box became enabled
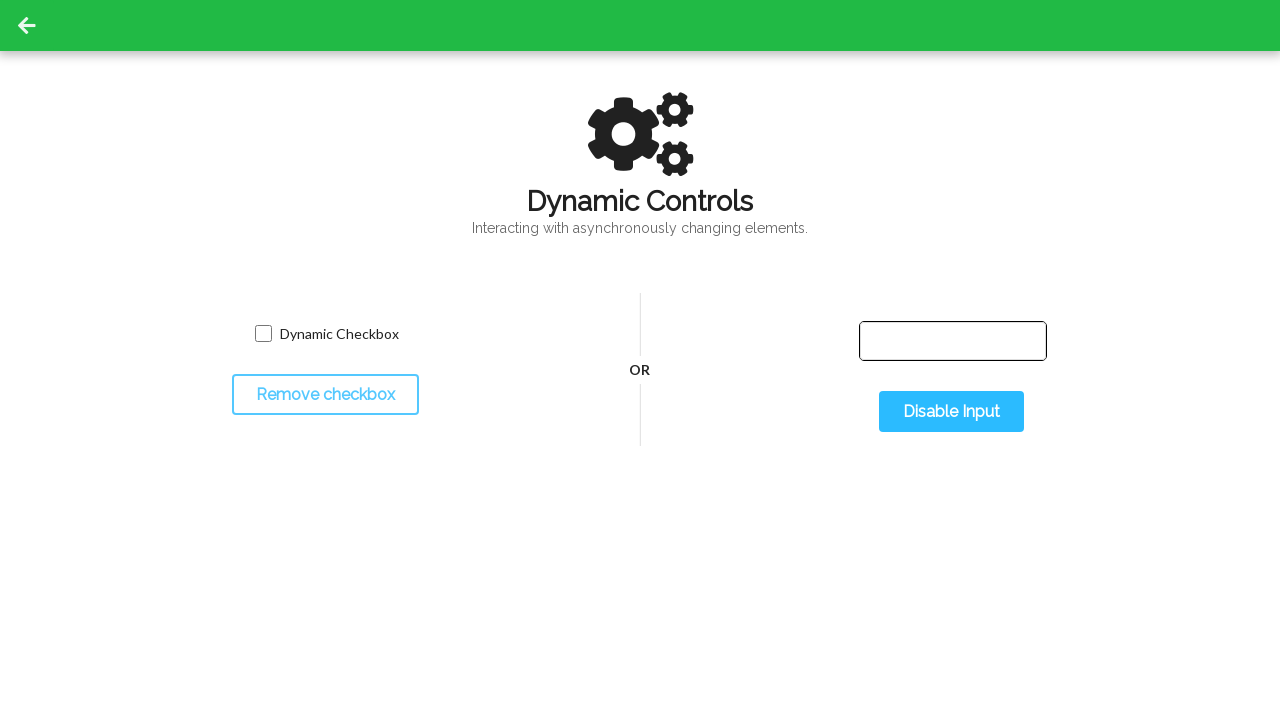

Filled the text box with 'Selenium with Python' on #input-text
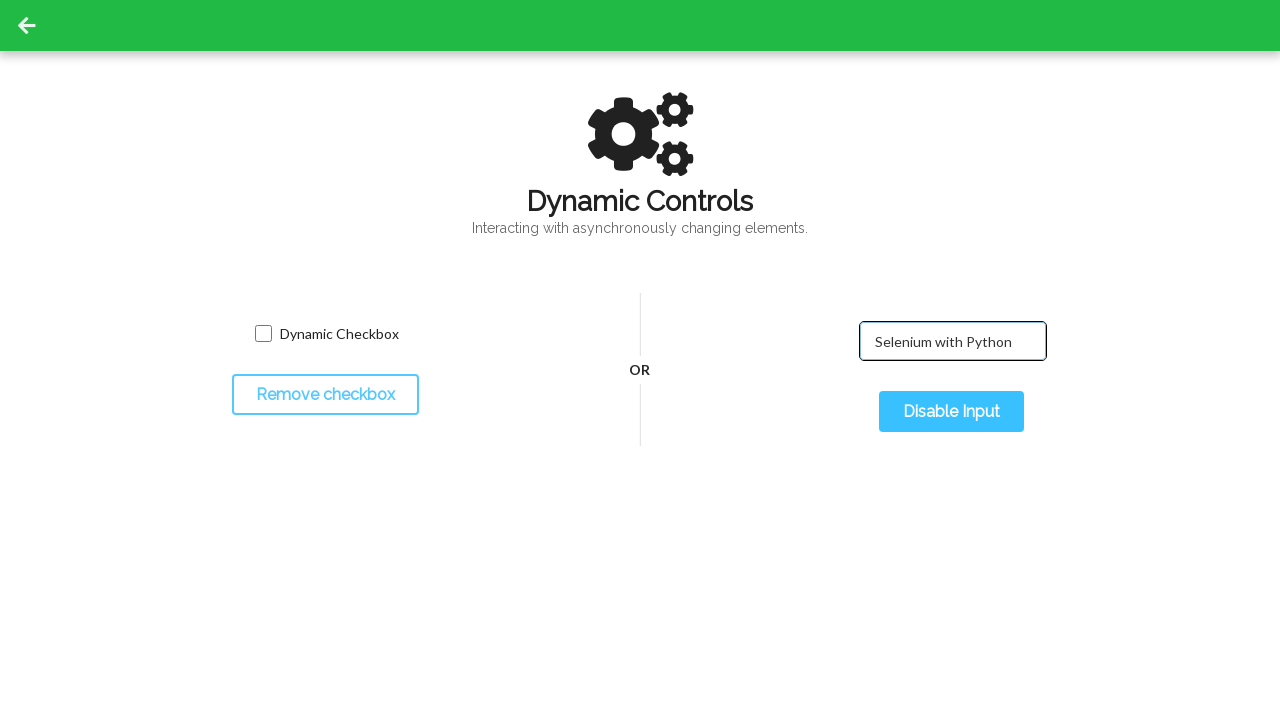

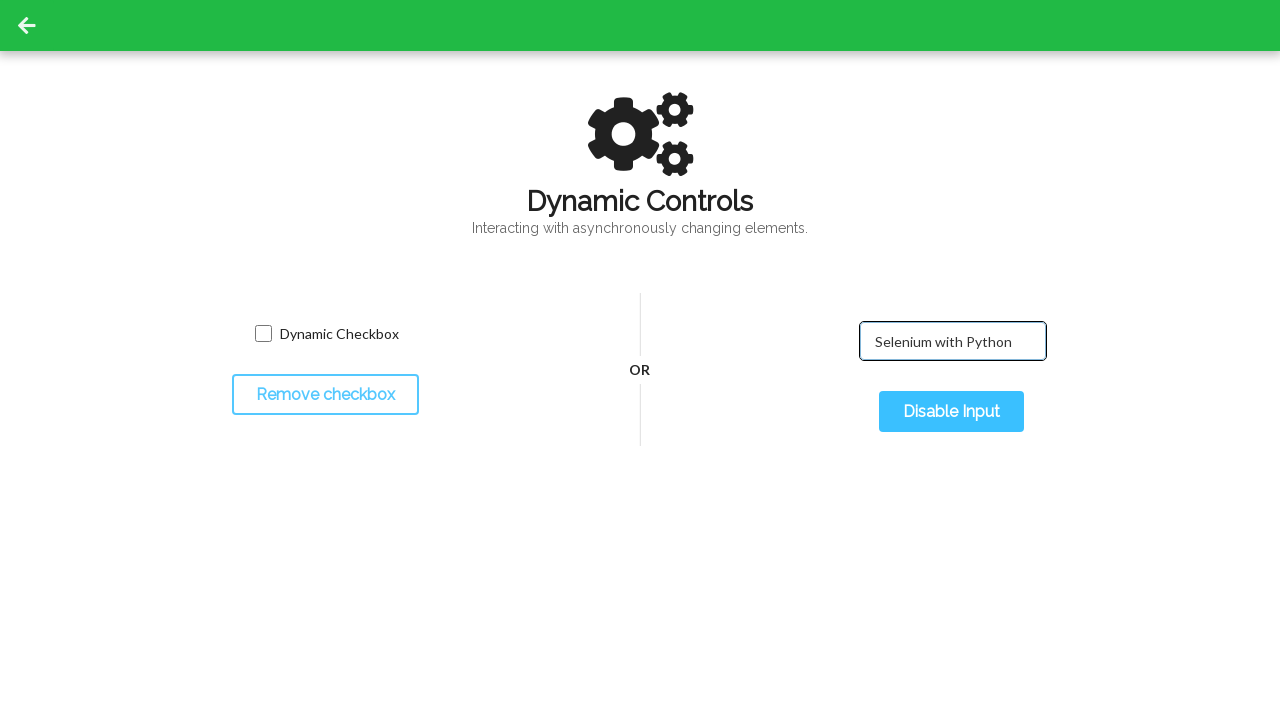